Tests clearing text from an input field after typing

Starting URL: https://testpages.herokuapp.com/styled/basic-html-form-test.html

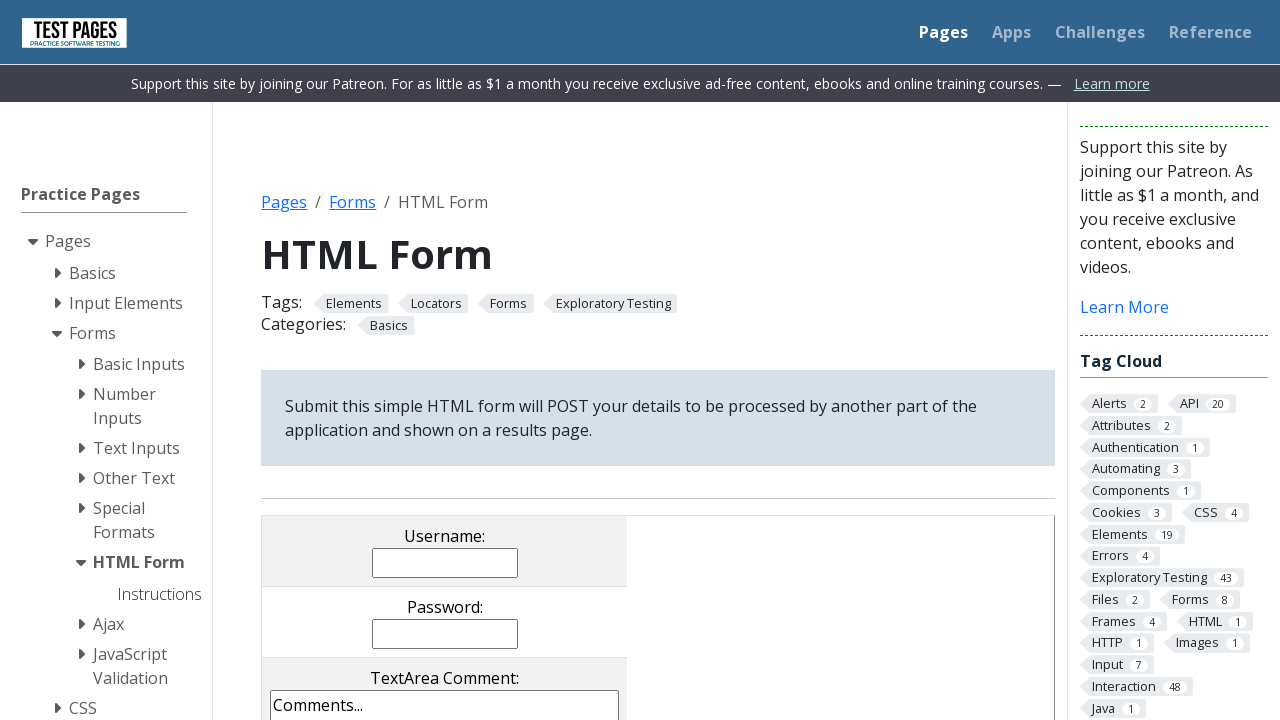

Typed 'John Smith' into username field on input[name='username']
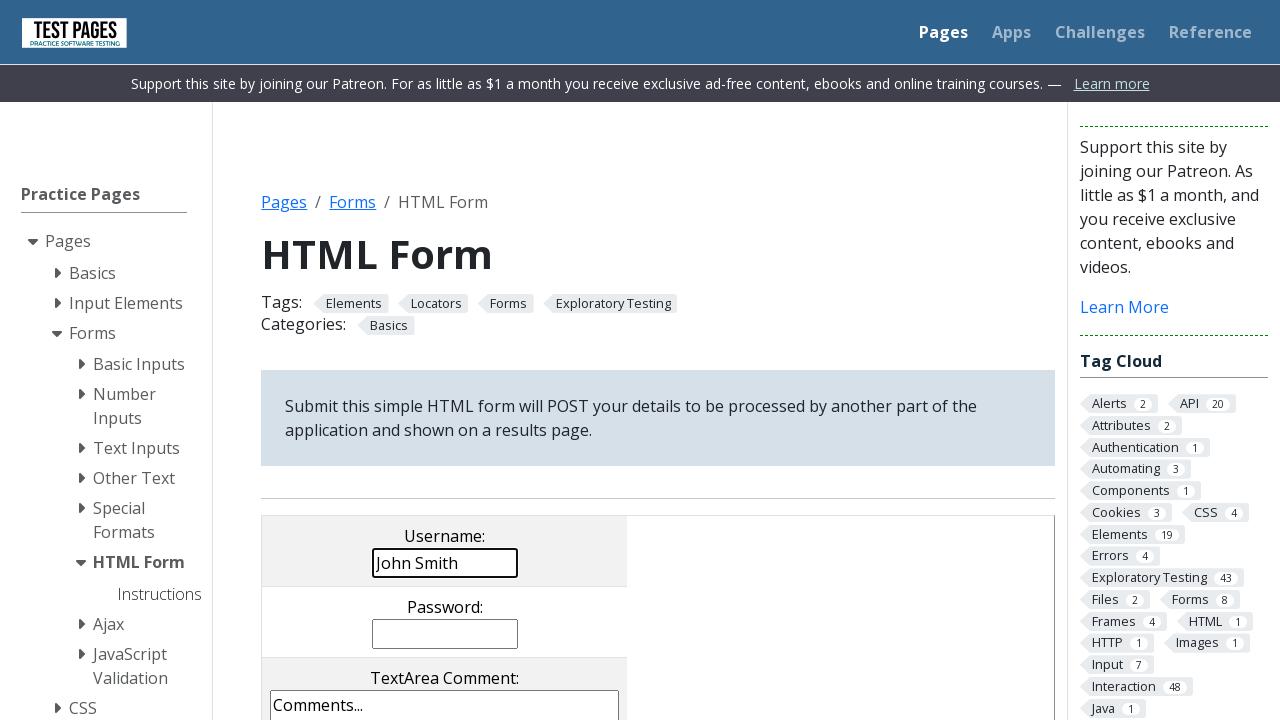

Cleared text from username field on input[name='username']
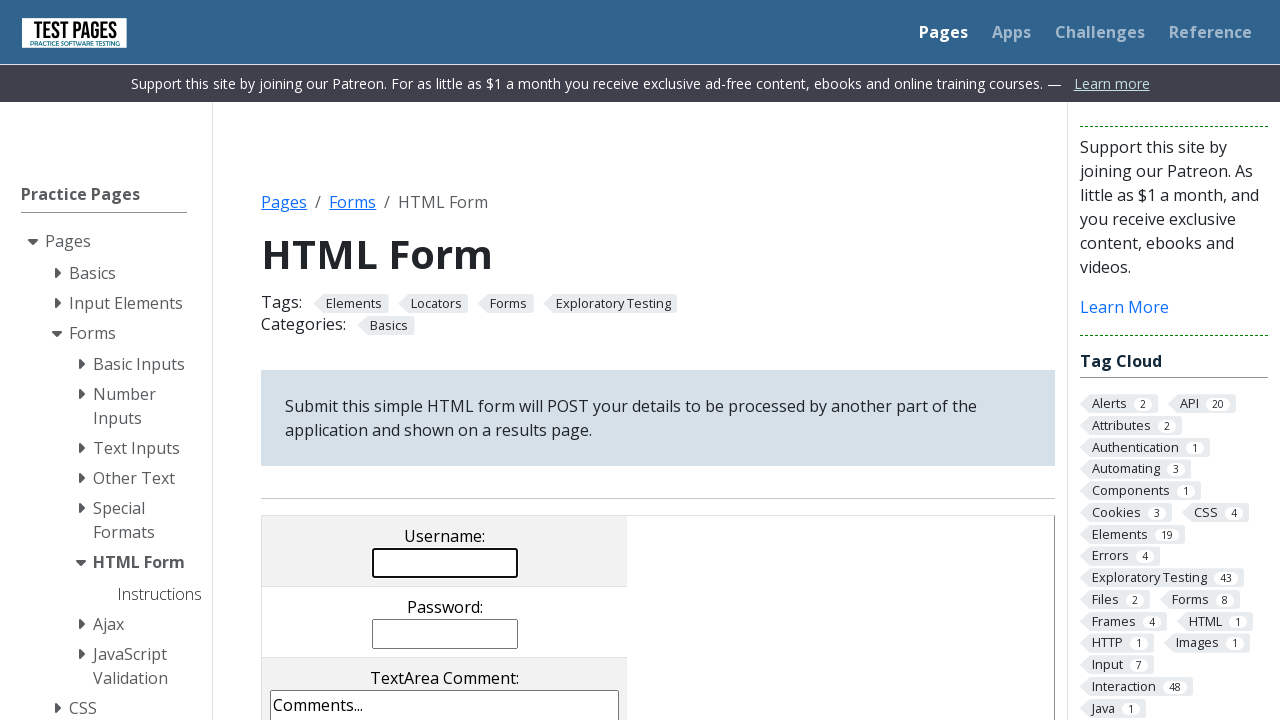

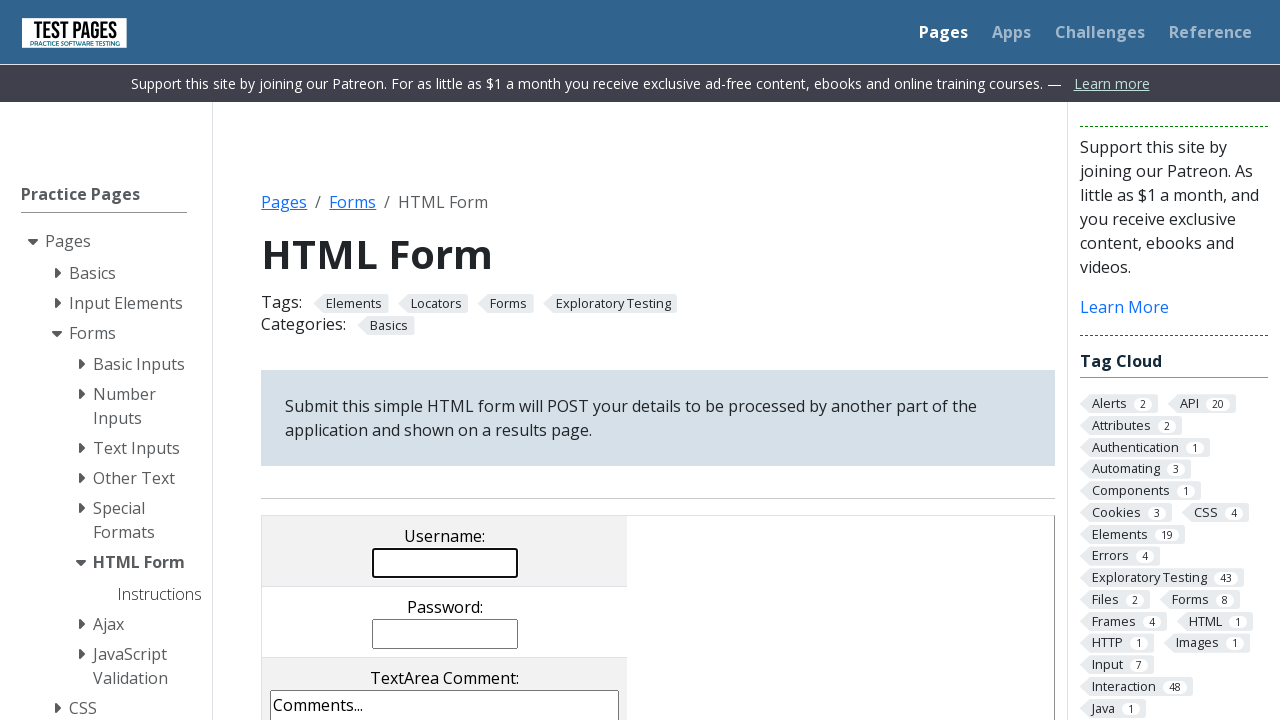